Tests navigation to Browse Languages page and verifies table headers are displayed

Starting URL: http://www.99-bottles-of-beer.net/

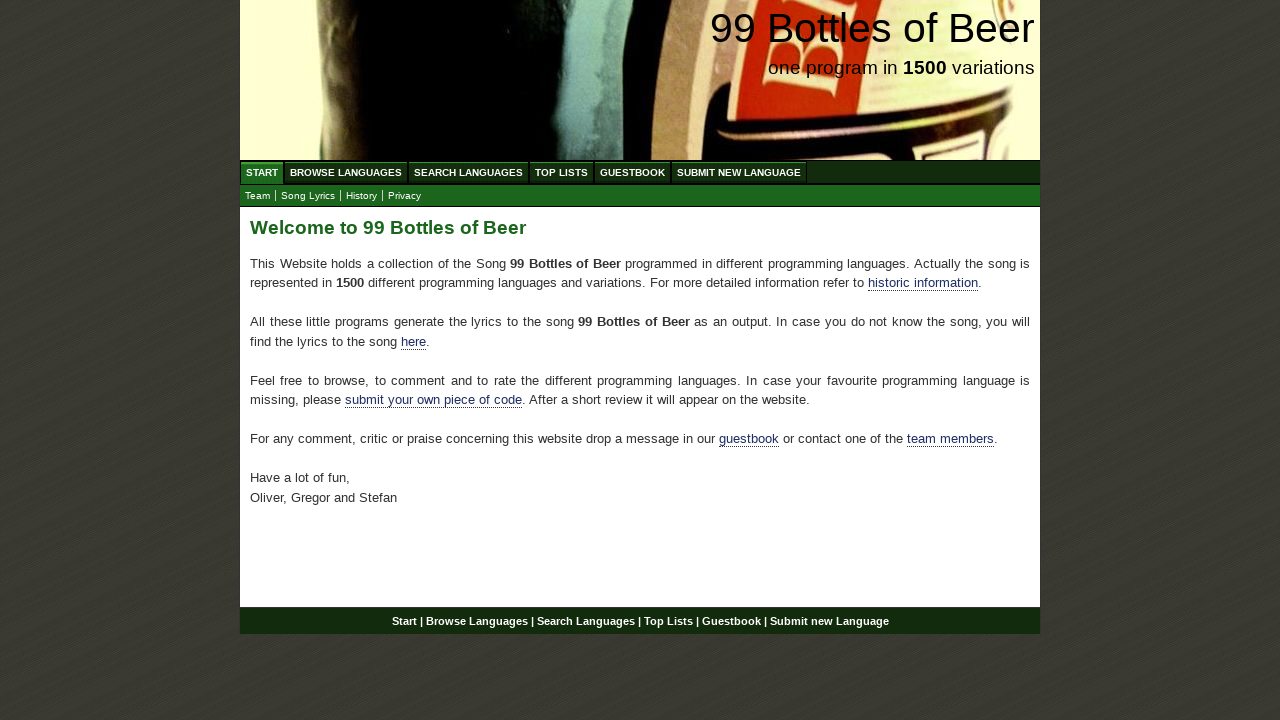

Clicked on Browse Languages (ABC) link at (346, 172) on xpath=//div[@id='navigation']/ul[@id='menu']/li/a[@href='/abc.html']
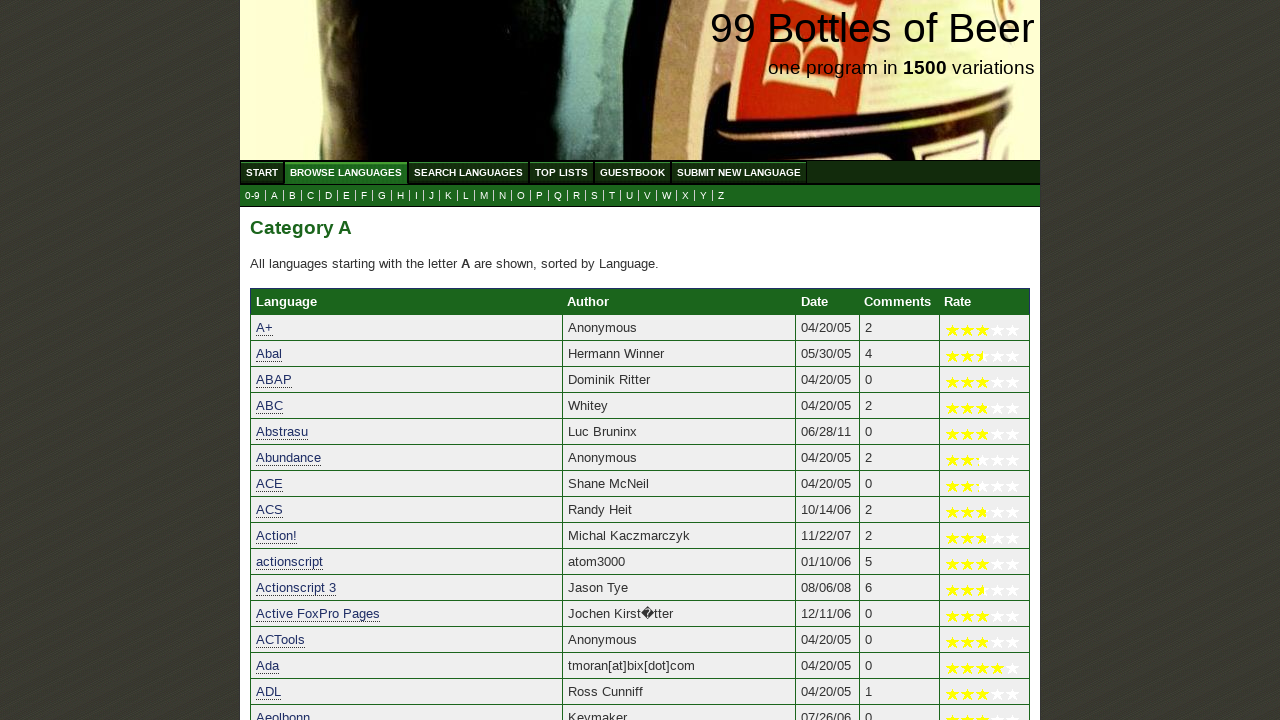

Language header is present in table
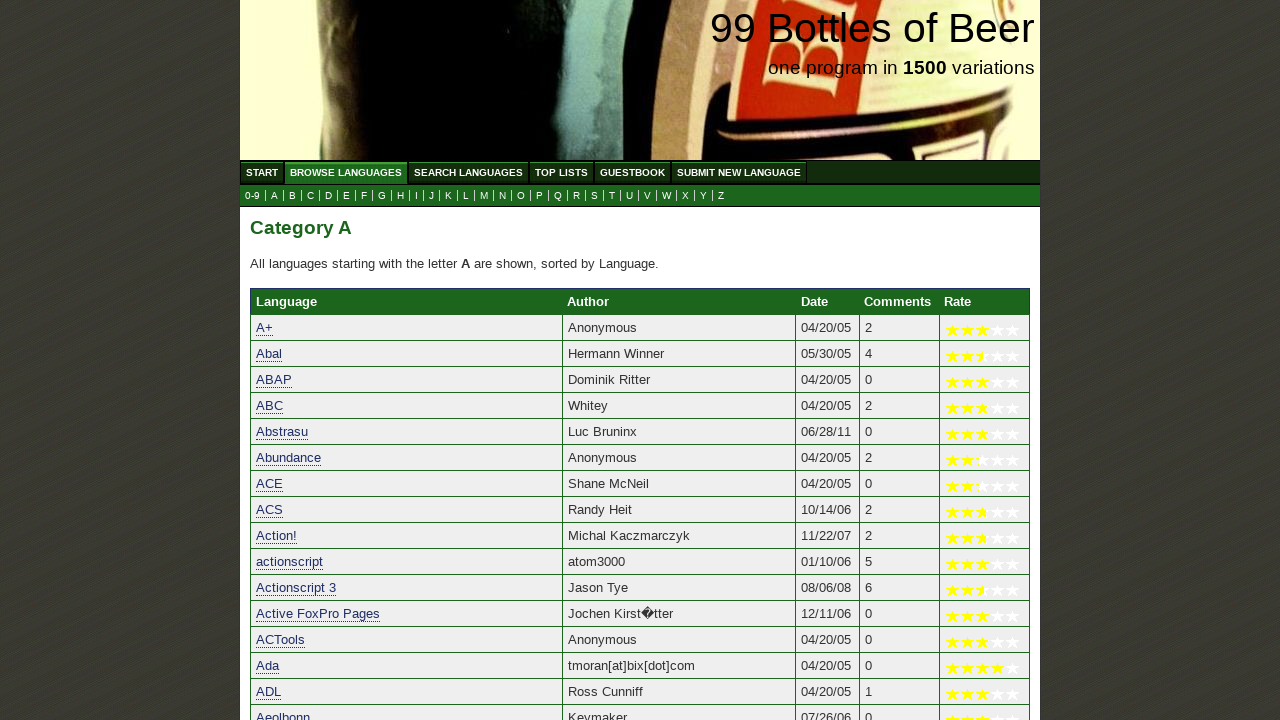

Author header is present in table
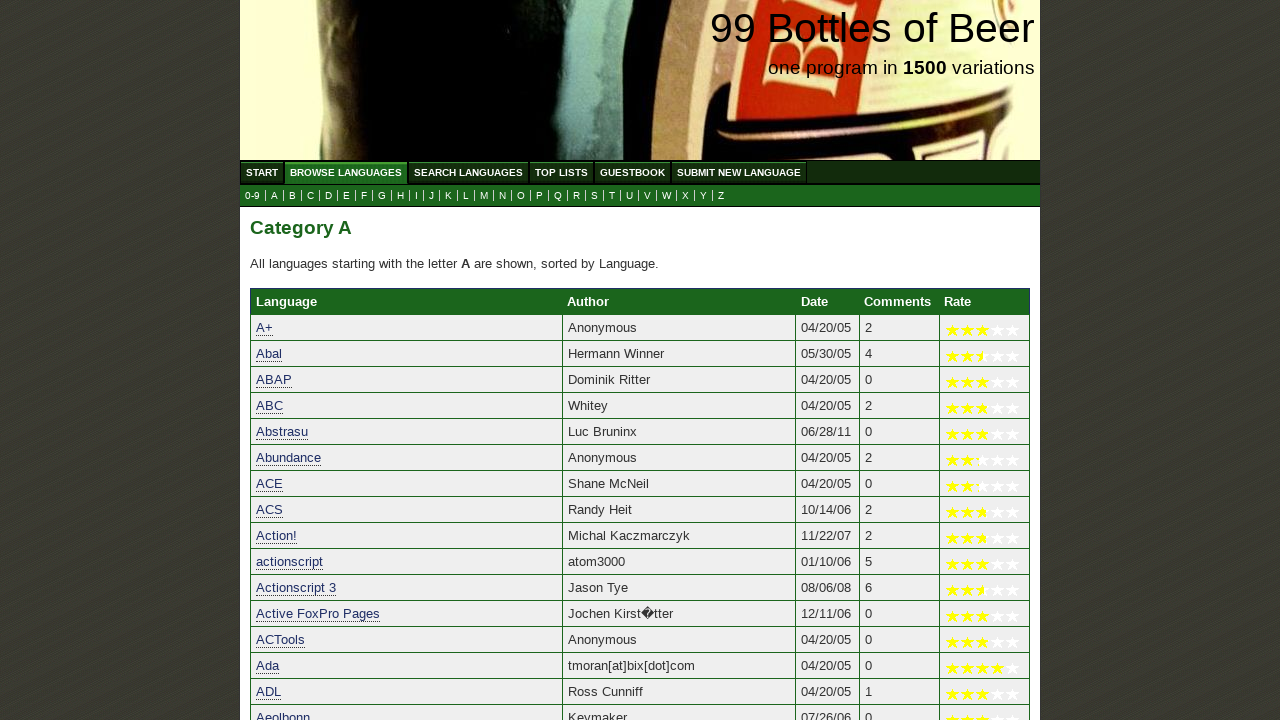

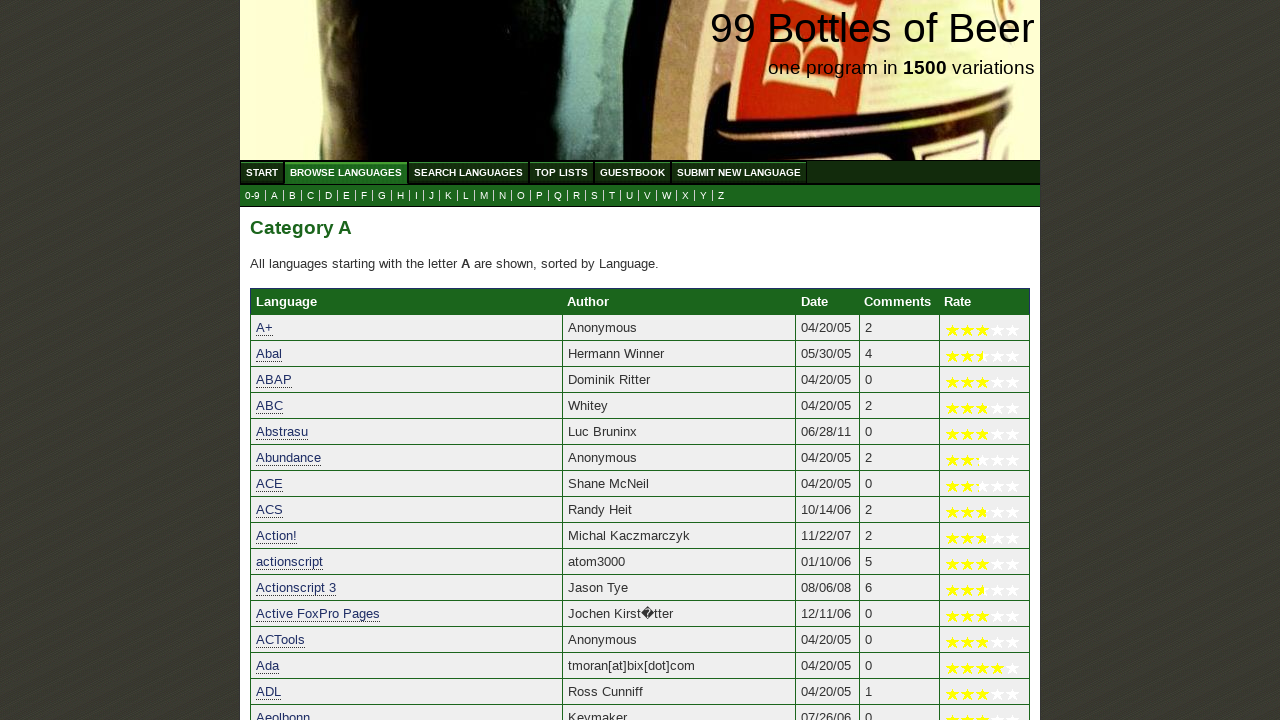